Searches for a course on UoGuelph course search page, expands section details if needed, and verifies that course section information is displayed

Starting URL: https://colleague-ss.uoguelph.ca/Student/Courses/Search?keyword=CIS*2750

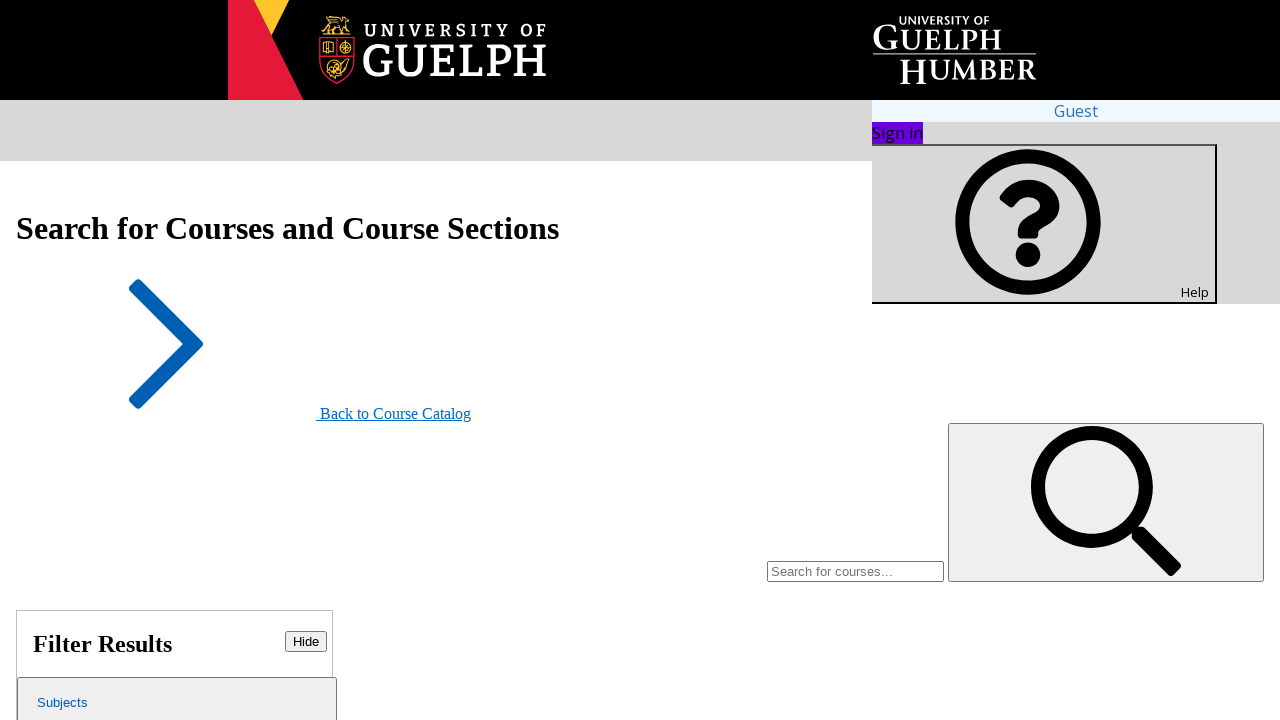

Waited for main course results container to appear
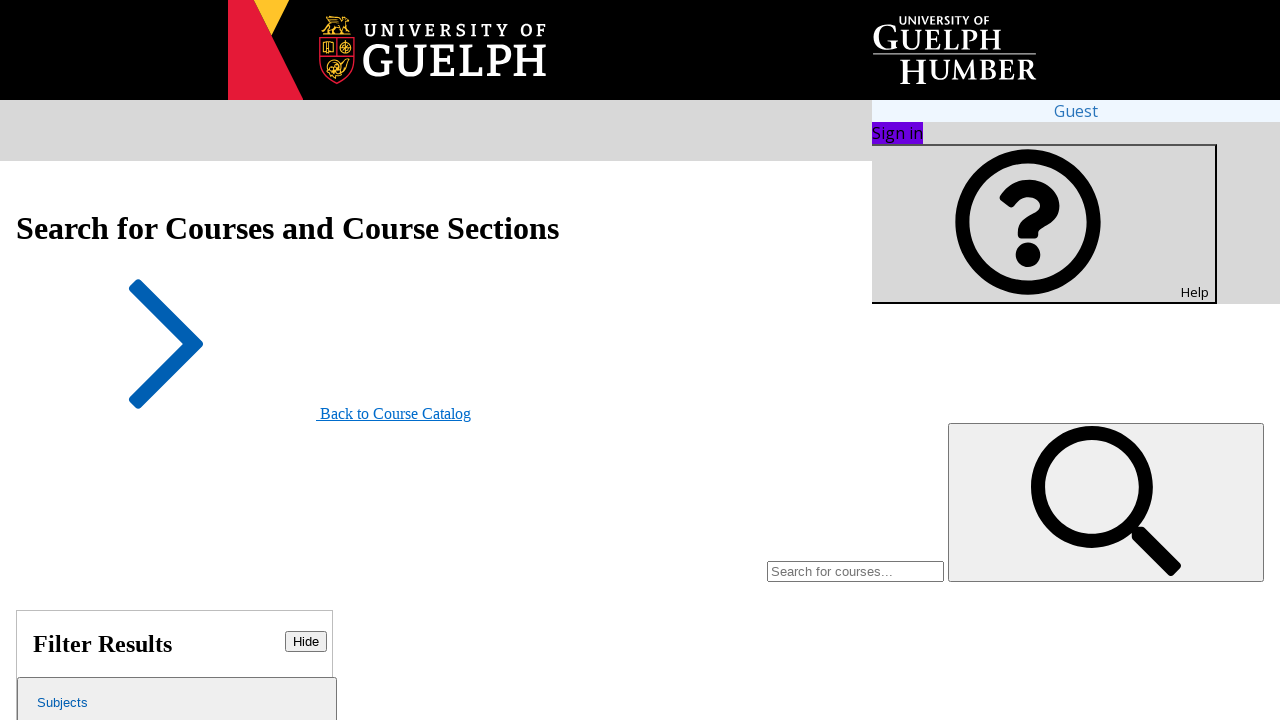

Located 'View Available Sections' button
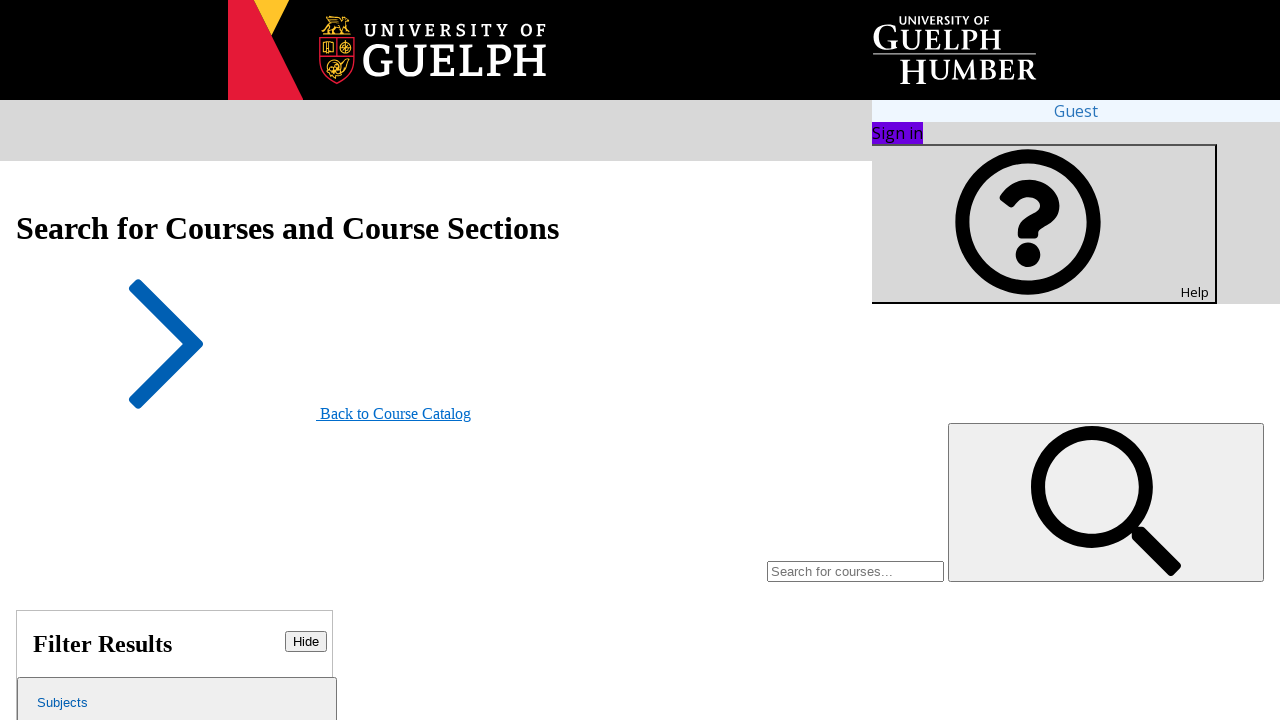

Scrolled to 'View Available Sections' button
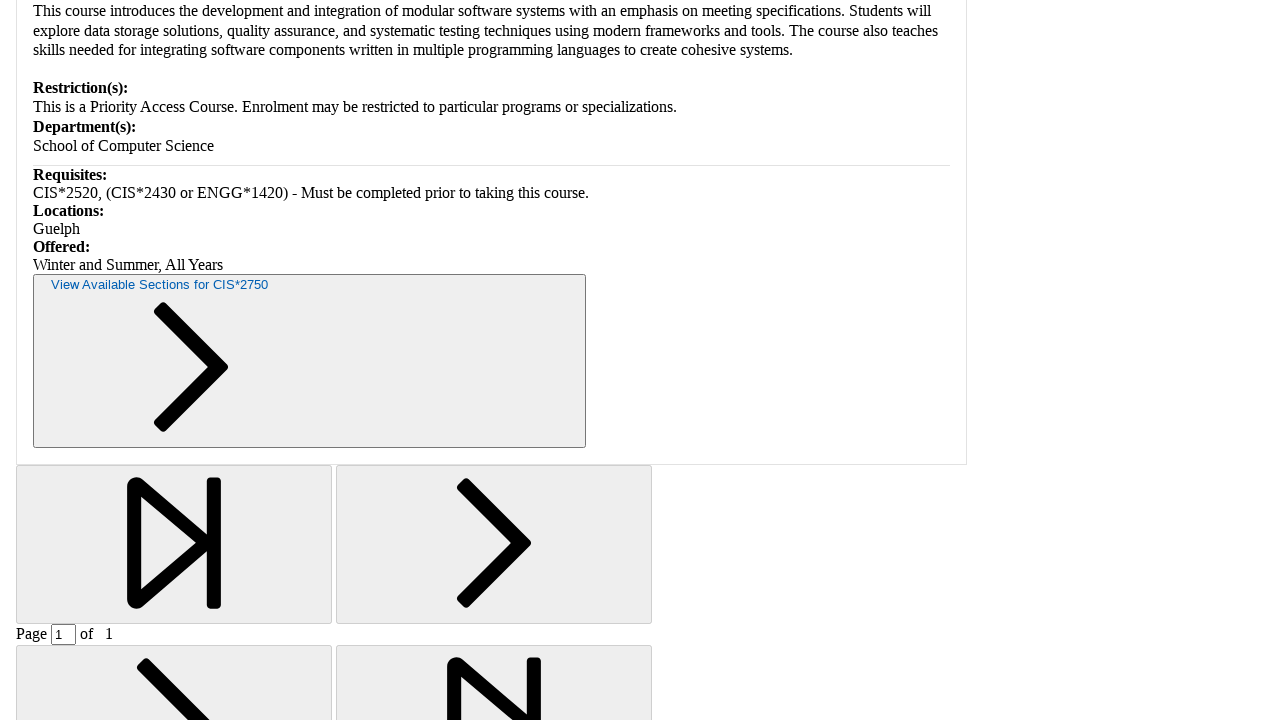

Waited 300ms for page to settle
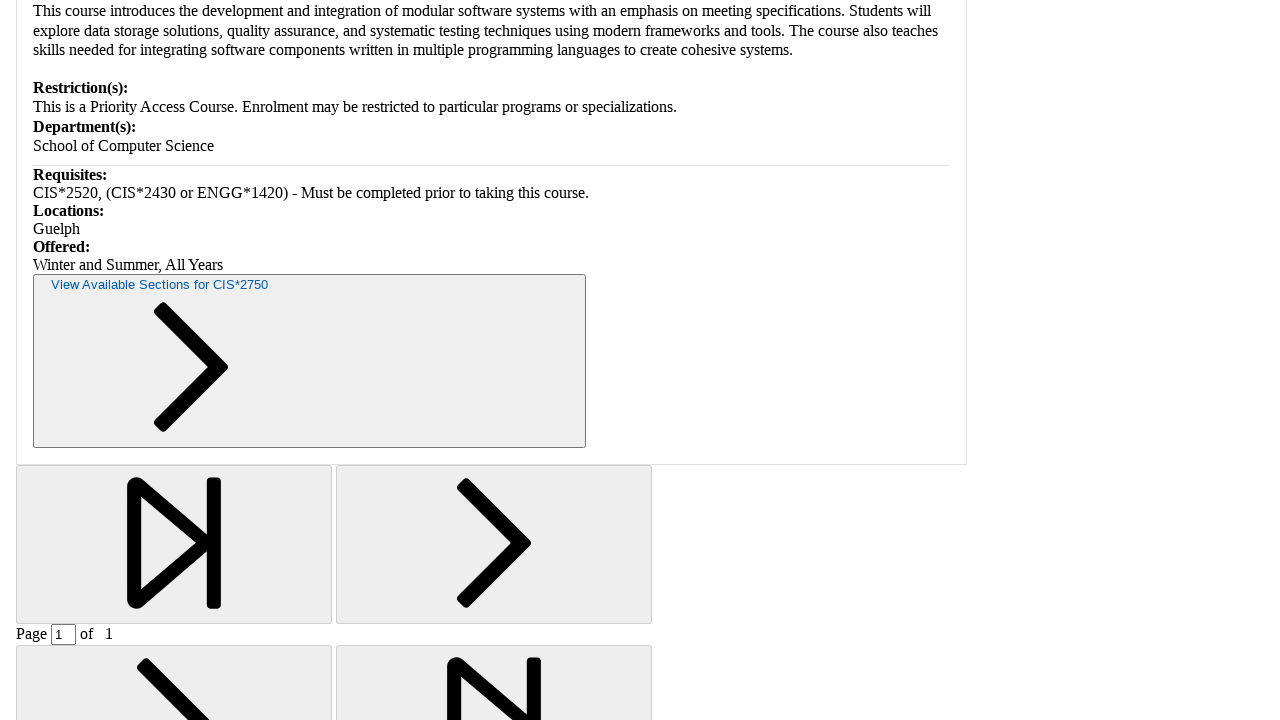

Clicked 'View Available Sections' button
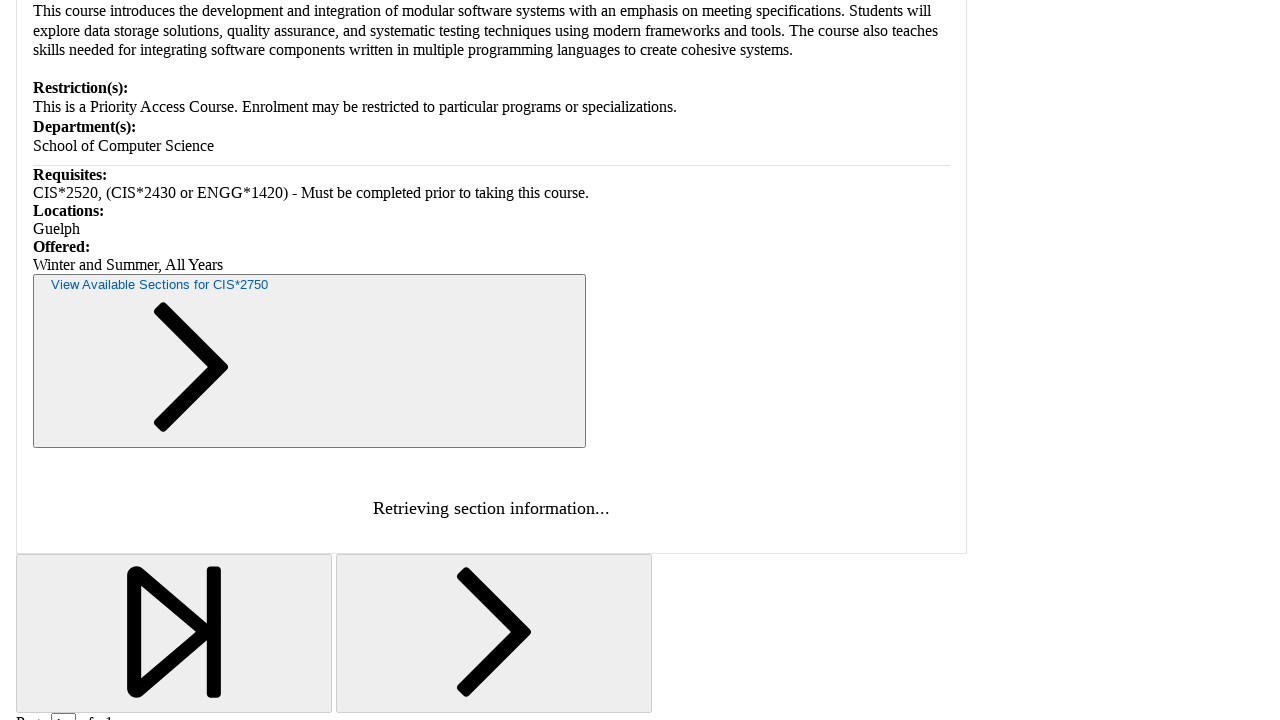

Section content became visible after button click
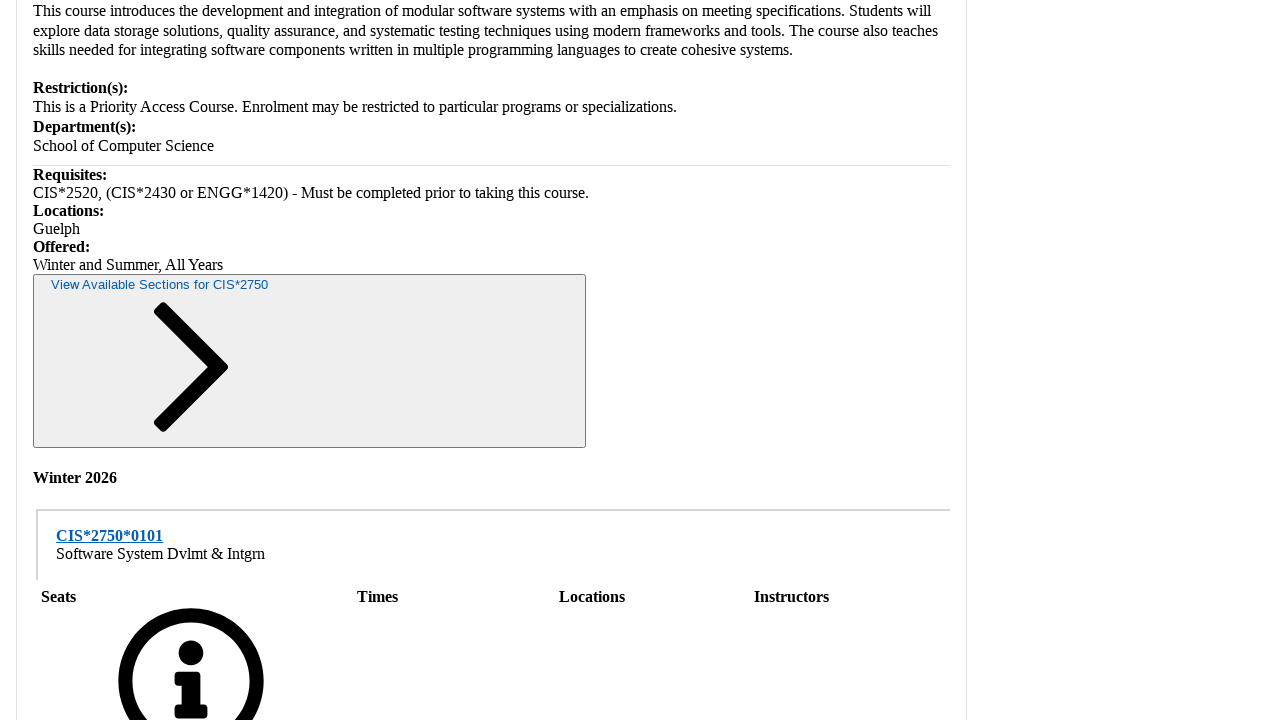

Verified course section information is displayed
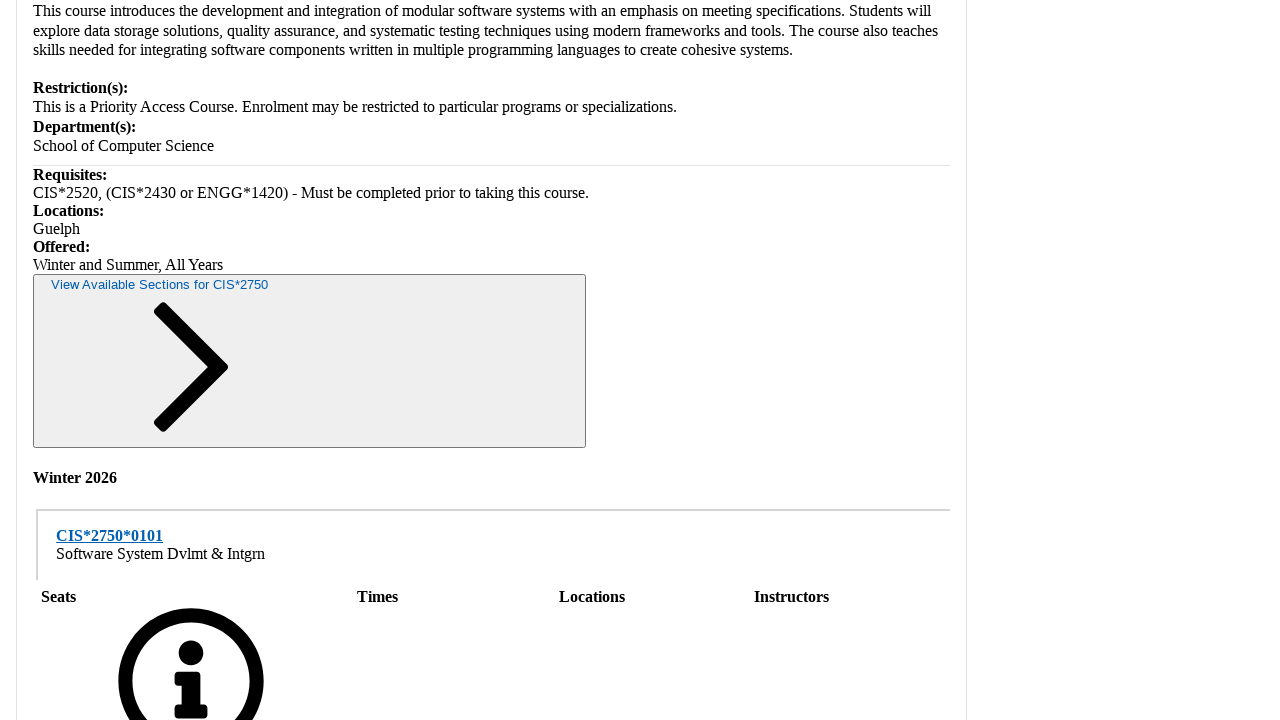

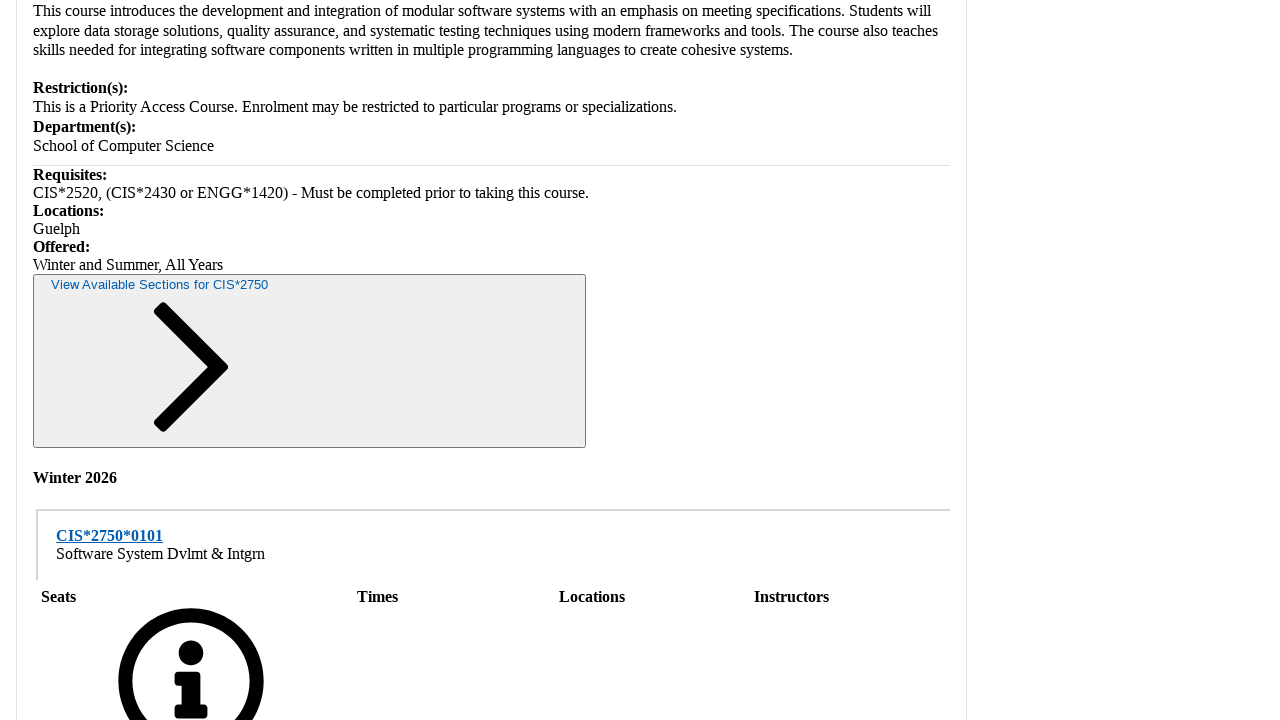